Navigates to a QSpiders demo application, clicks on the "UI Testing Concepts" section, and waits for the name input field to be visible on the resulting page.

Starting URL: https://demoapps.qspiders.com/

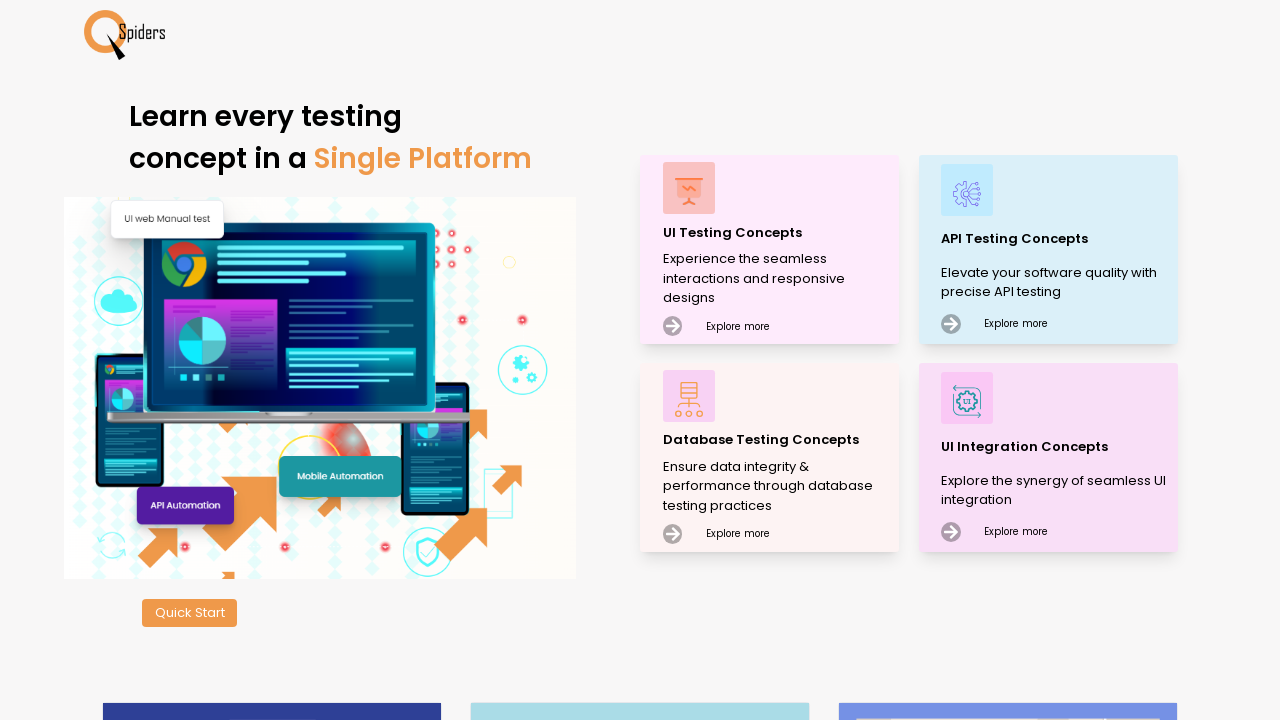

Clicked on 'UI Testing Concepts' section at (778, 232) on xpath=//p[text()='UI Testing Concepts']
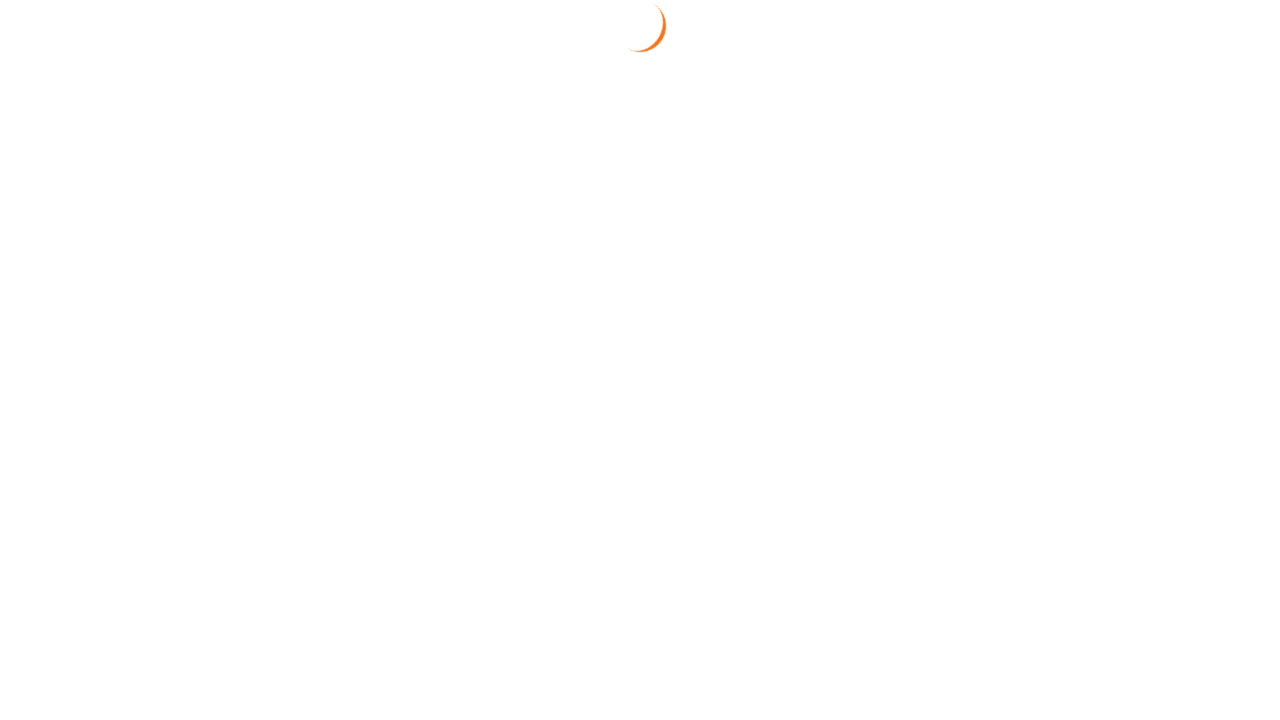

Name input field became visible
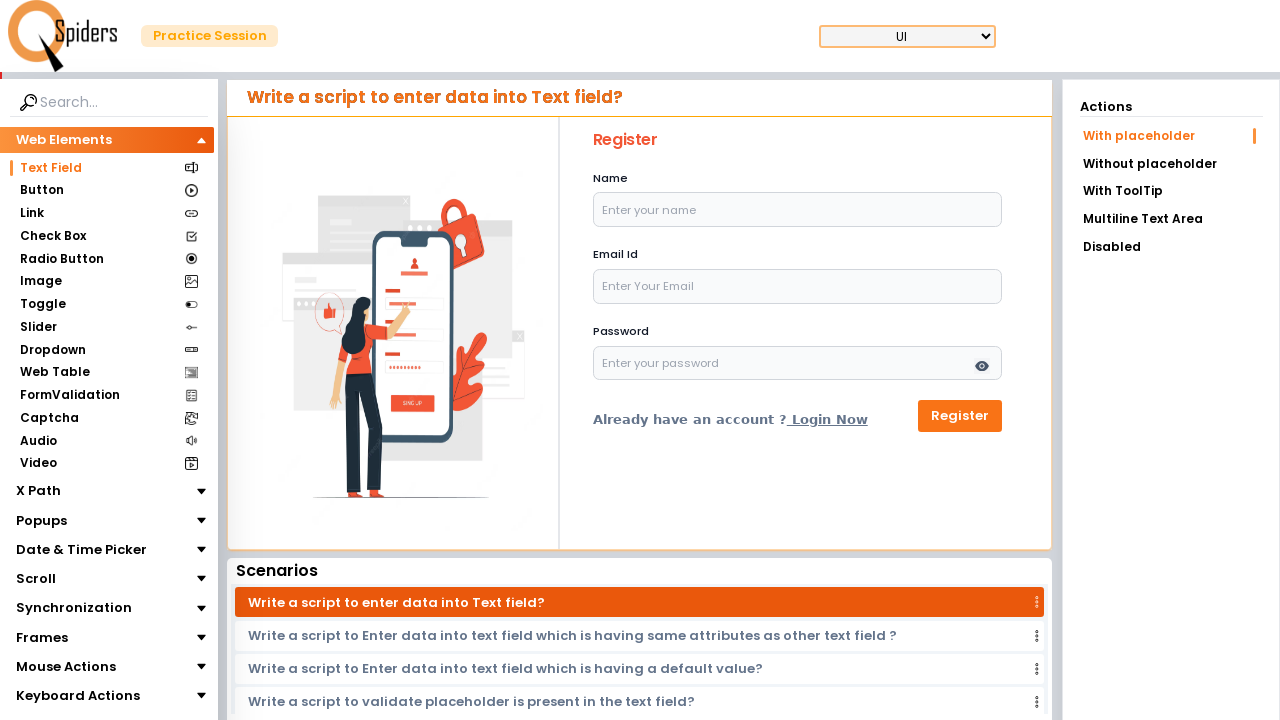

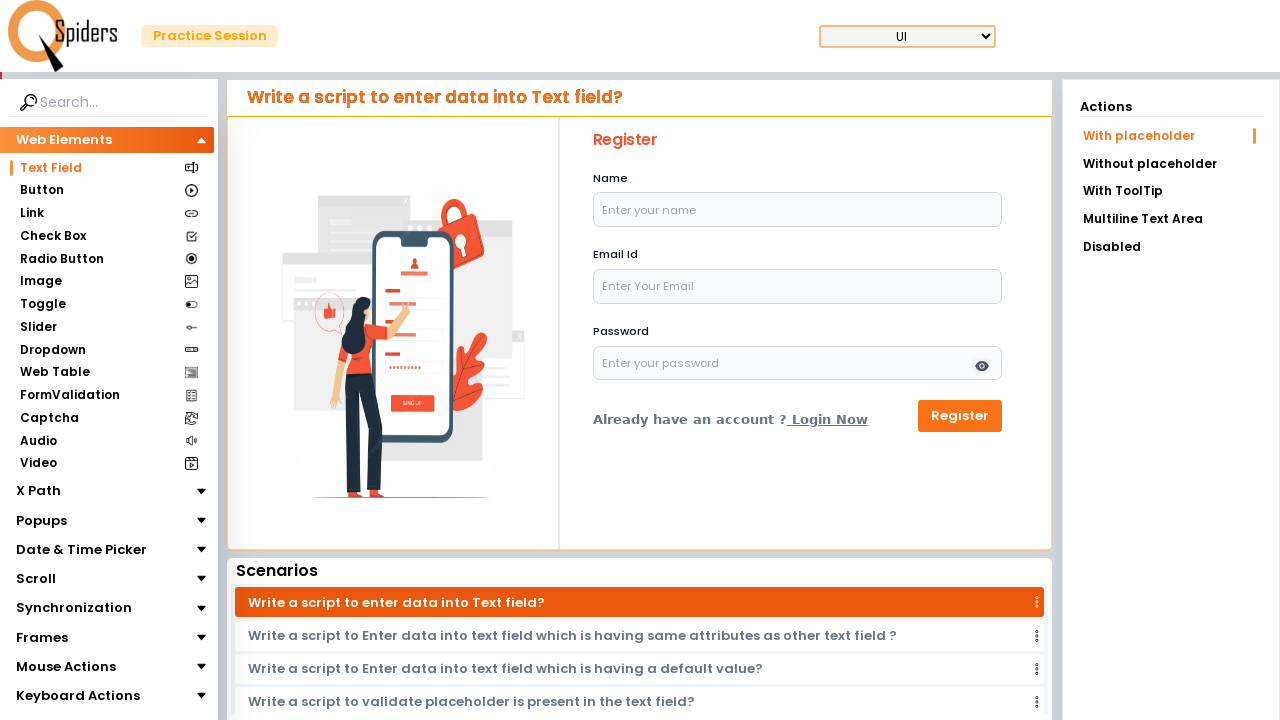